Tests various scroll operations on a page including scrolling down, up, to bottom, to top, and scrolling to a specific element

Starting URL: https://leafground.com/drag.xhtml

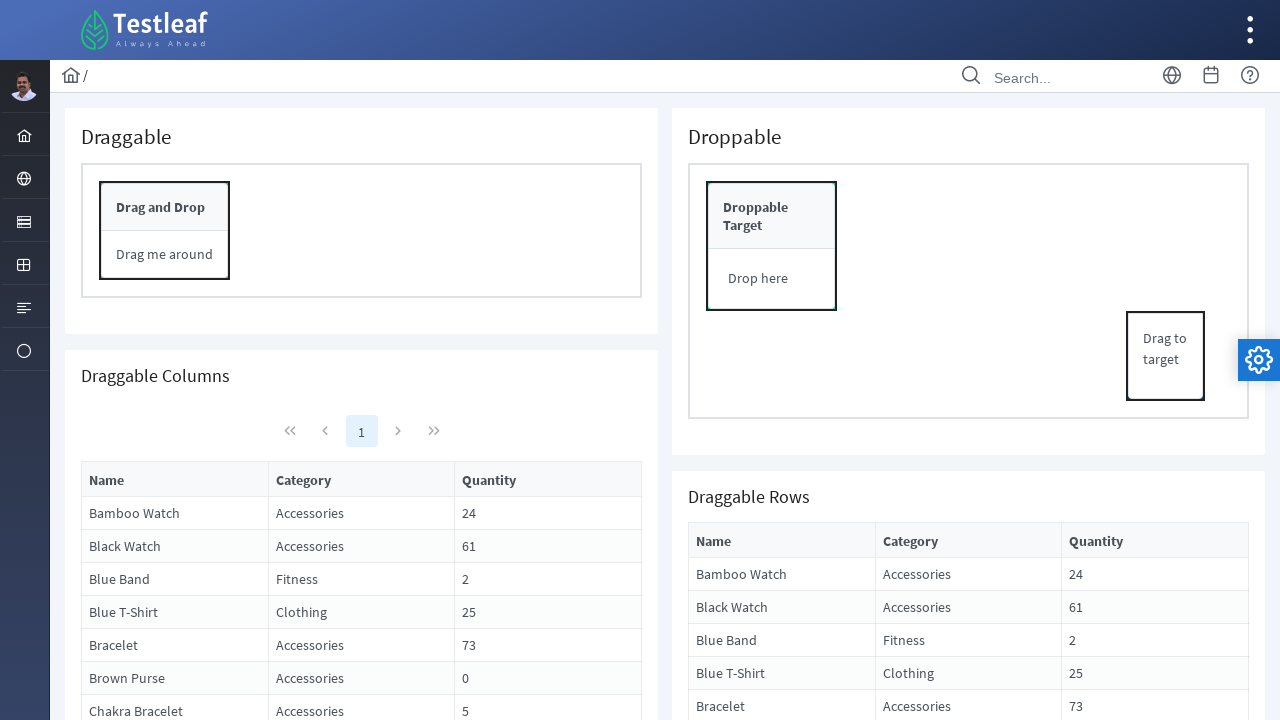

Navigated to https://leafground.com/drag.xhtml
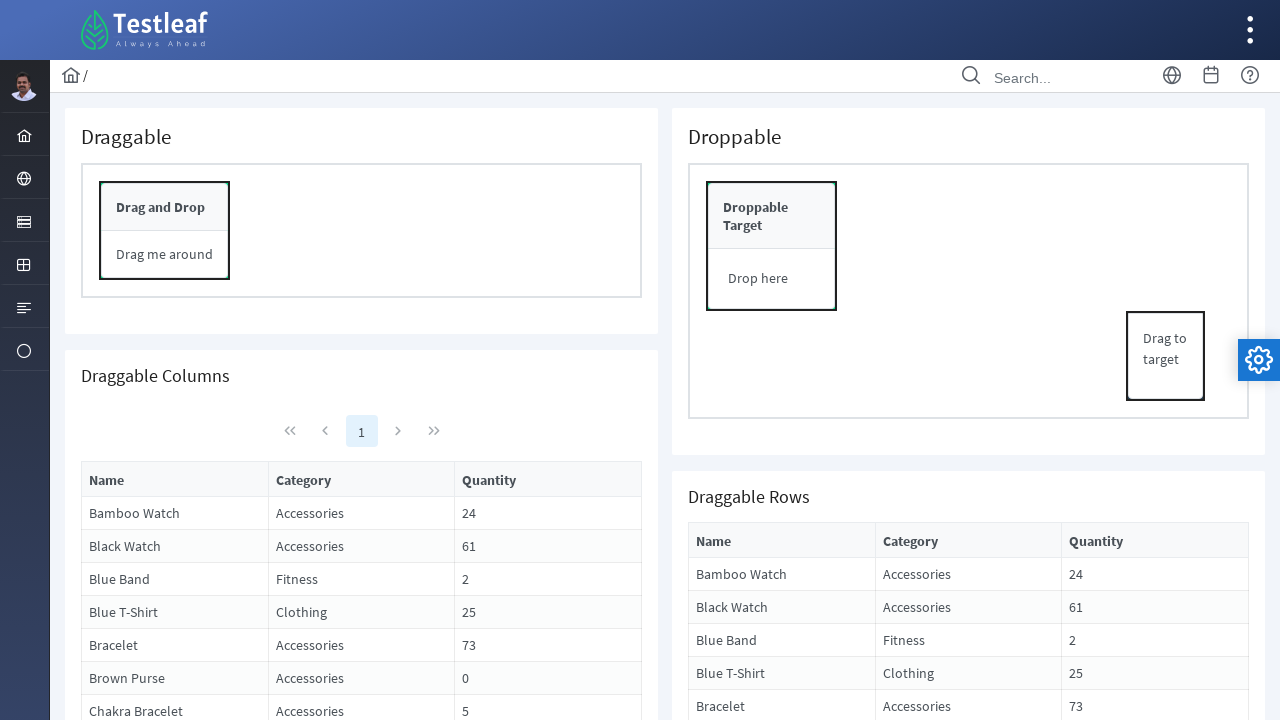

Scrolled down 500 pixels
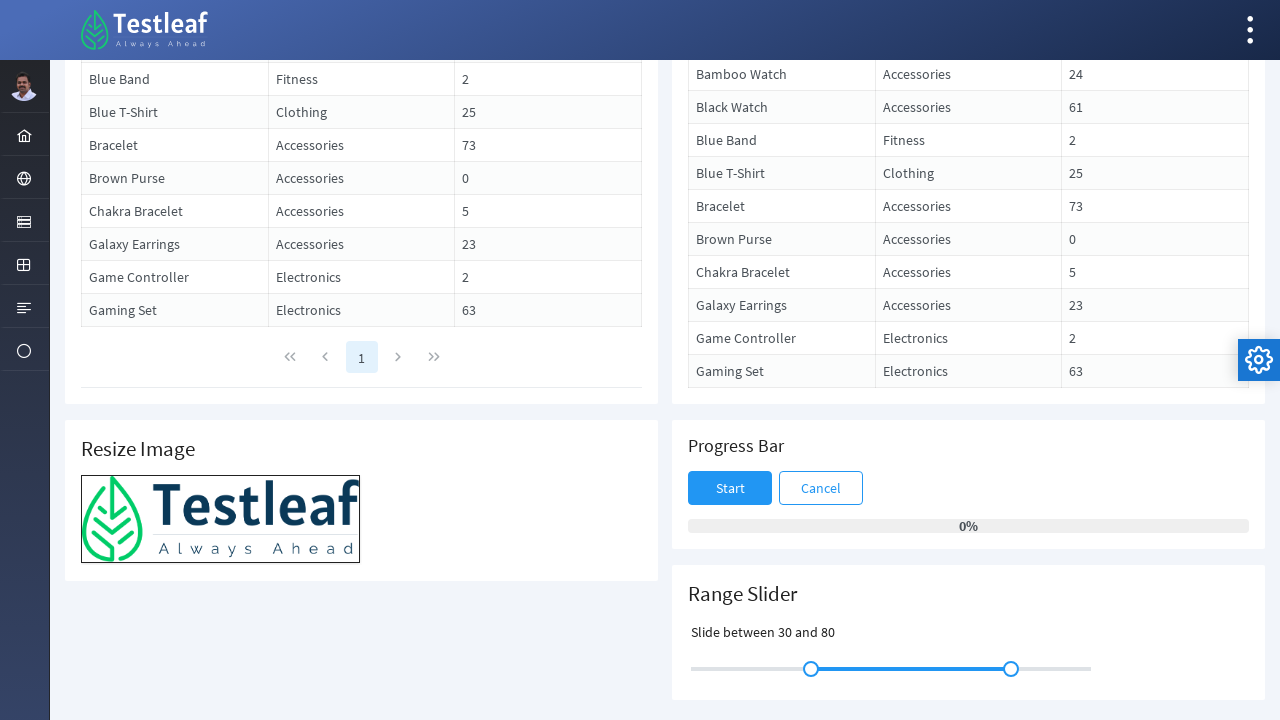

Scrolled up 100 pixels
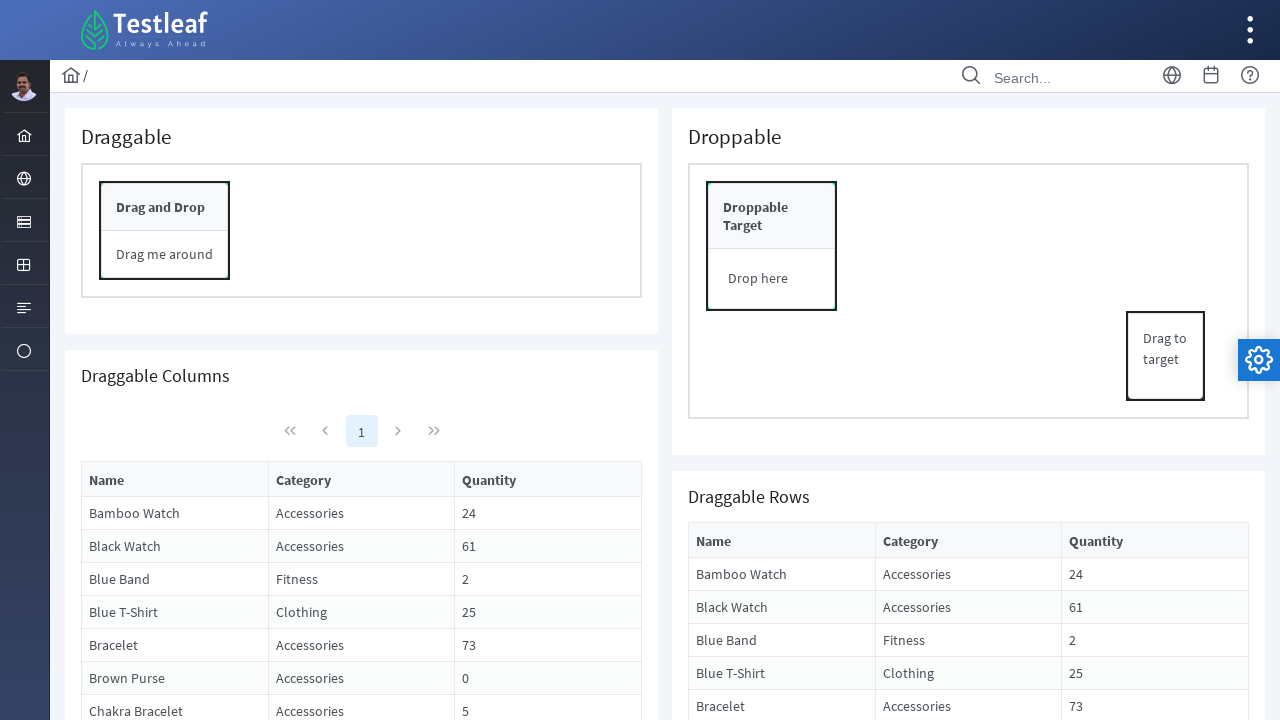

Scrolled horizontally left 100 pixels
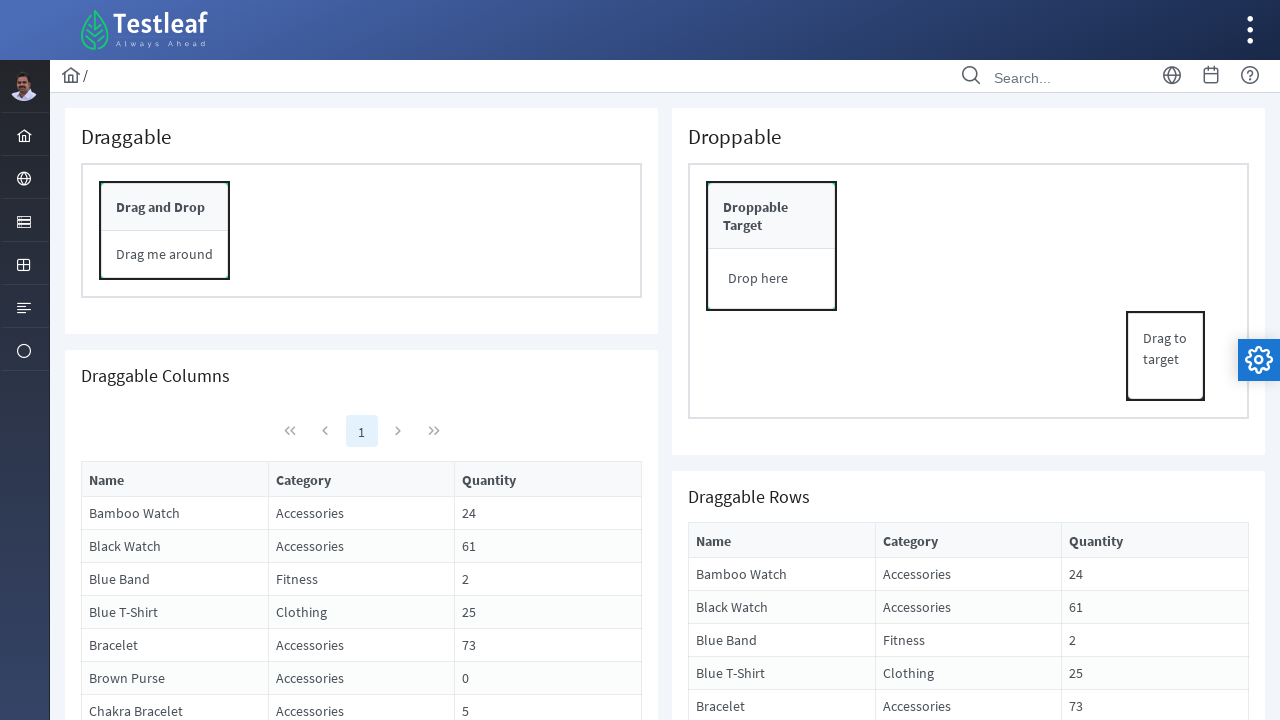

Scrolled horizontally right 100 pixels
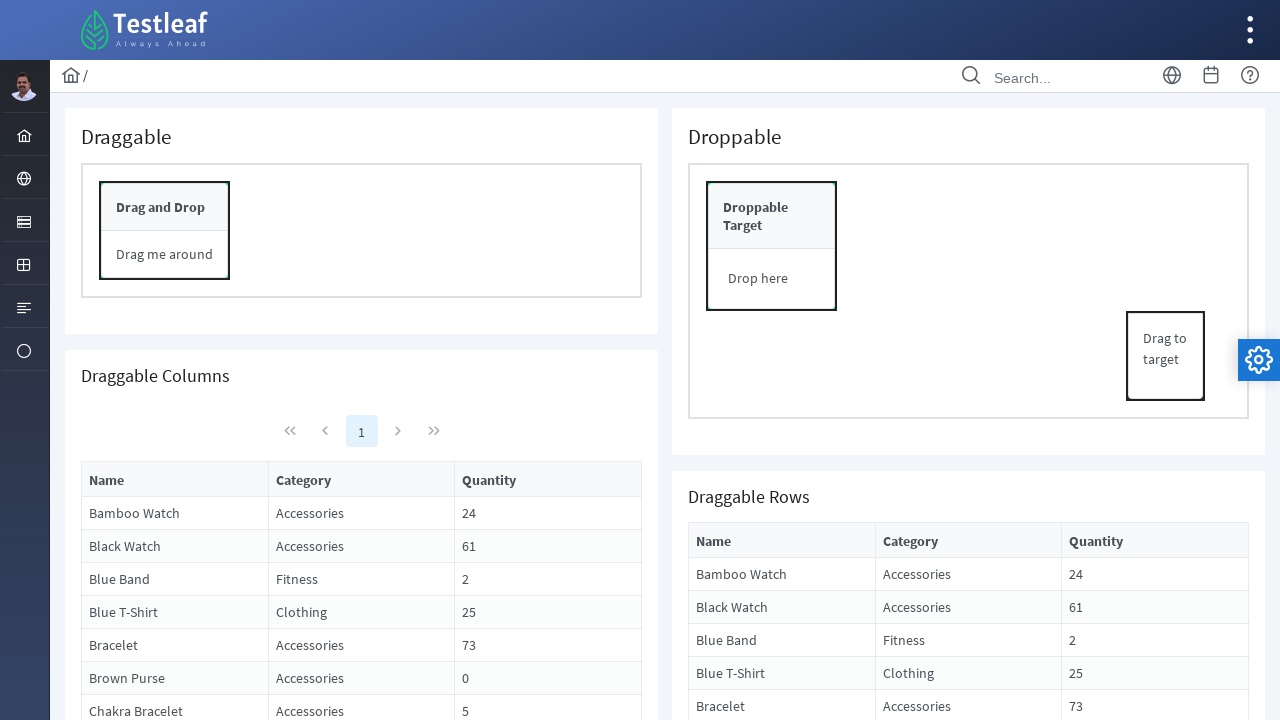

Scrolled to bottom of page
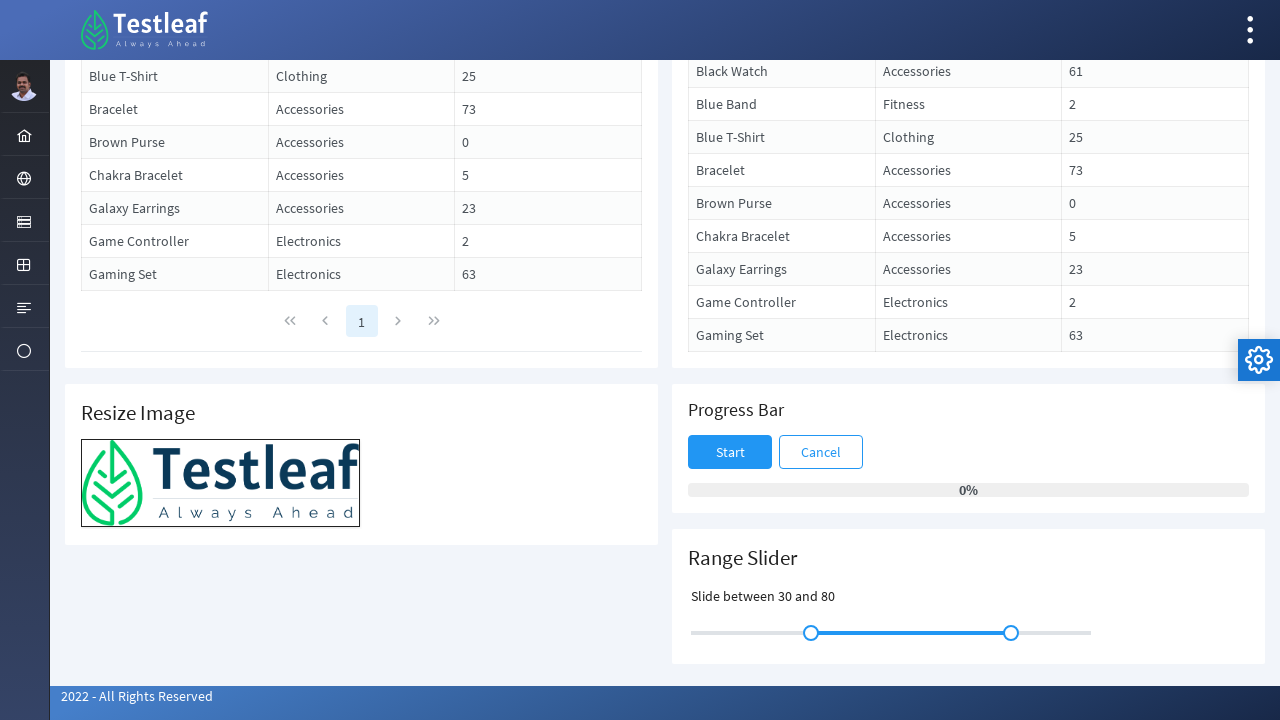

Scrolled to top of page
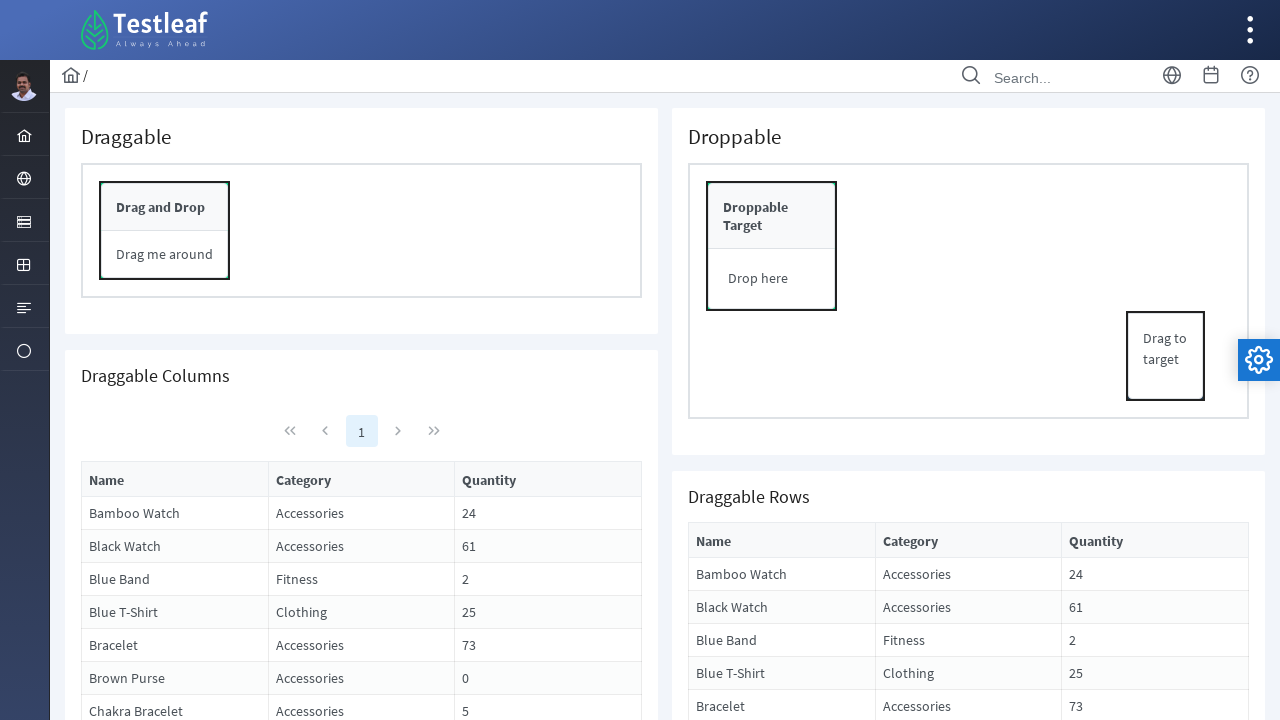

Located 'Draggable Rows' element
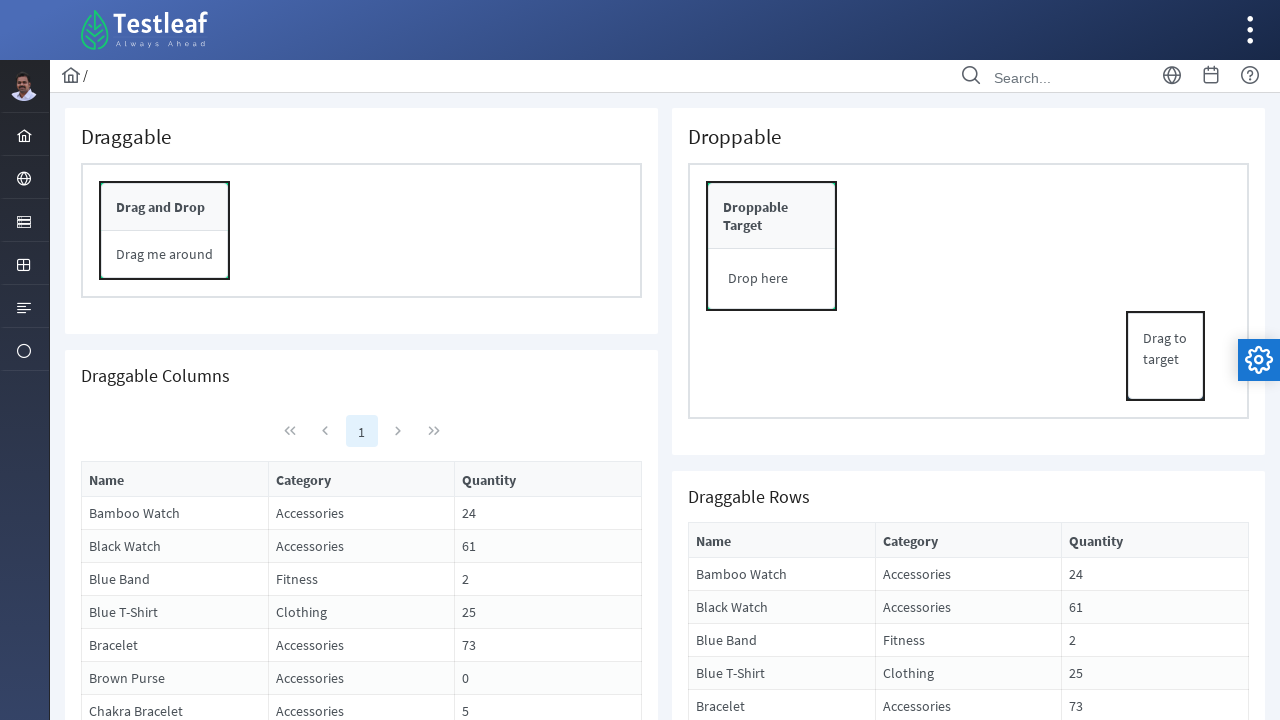

Scrolled to 'Draggable Rows' element into view
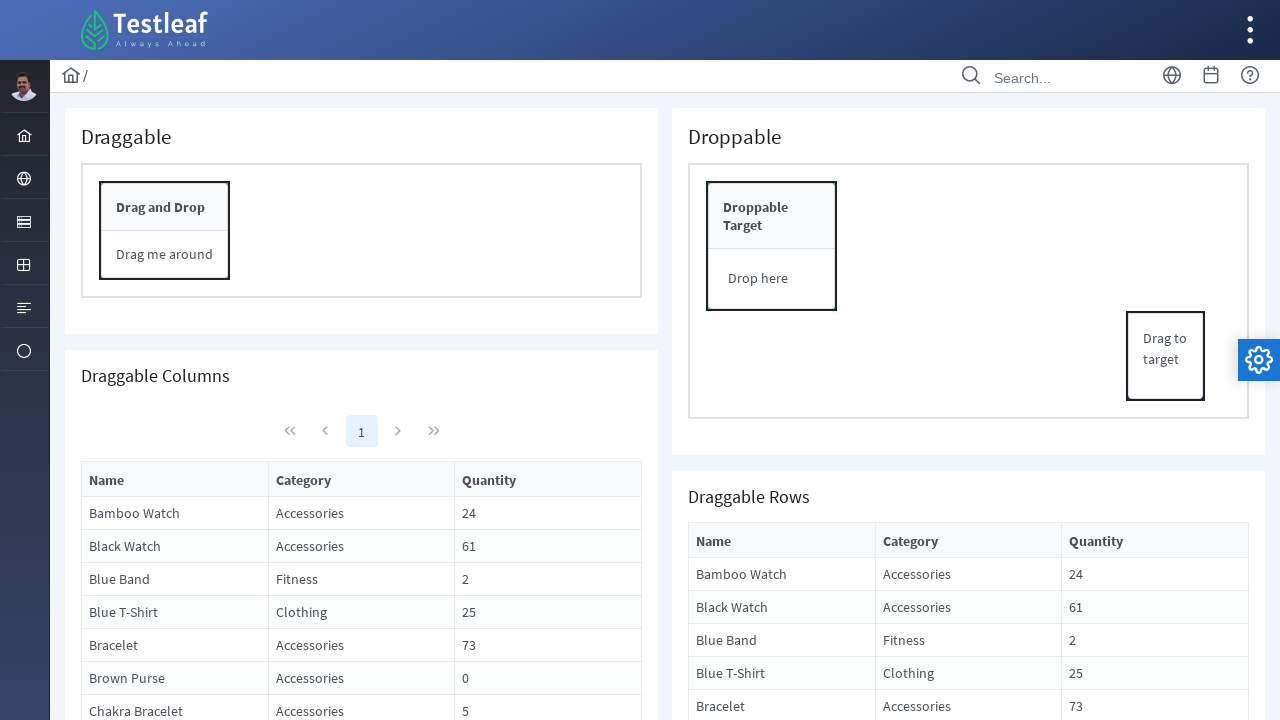

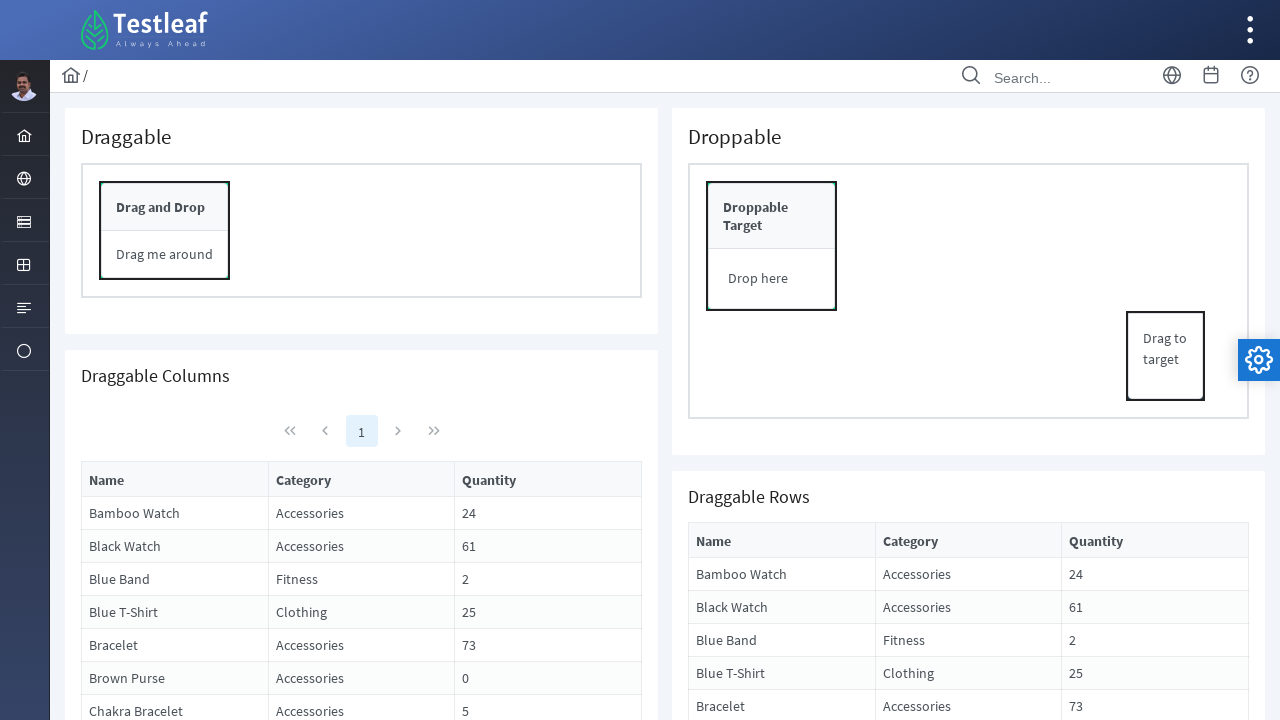